Tests keyboard actions including copy-paste operations between text areas, opening links in new tabs, and window management

Starting URL: https://www.text-compare.com

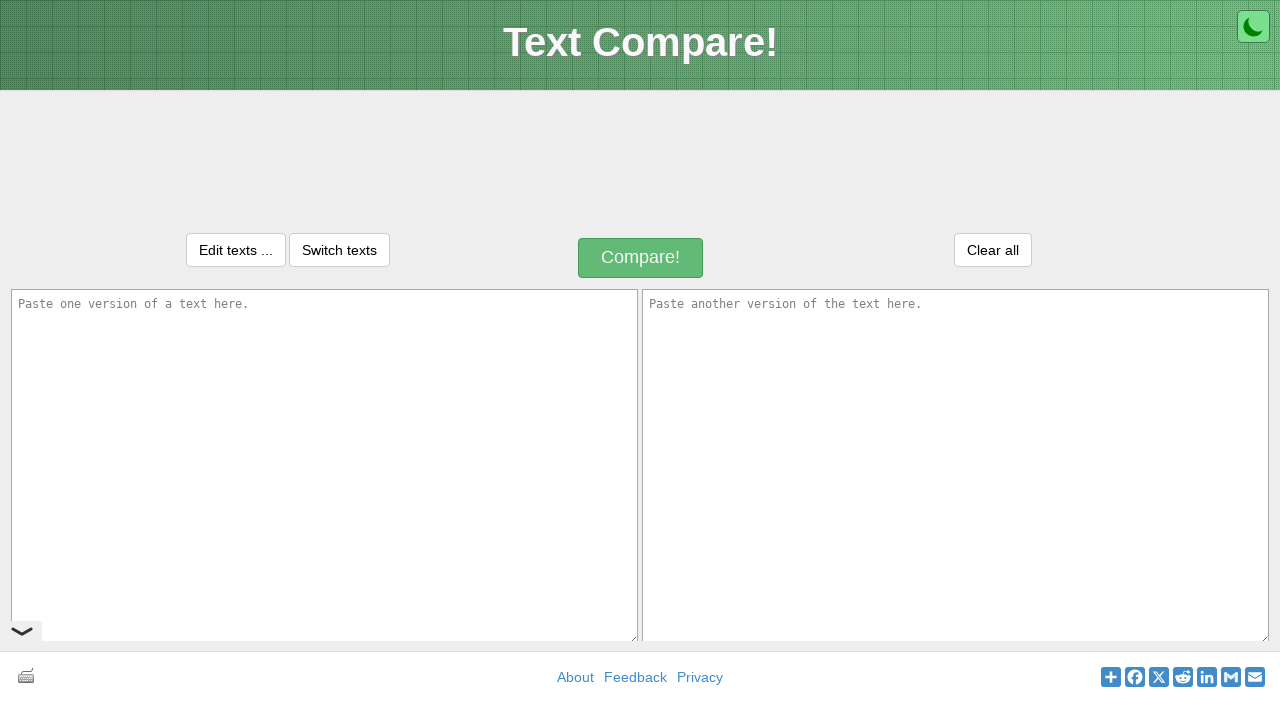

Filled first text area with 'Hola Amigo' on textarea#inputText1
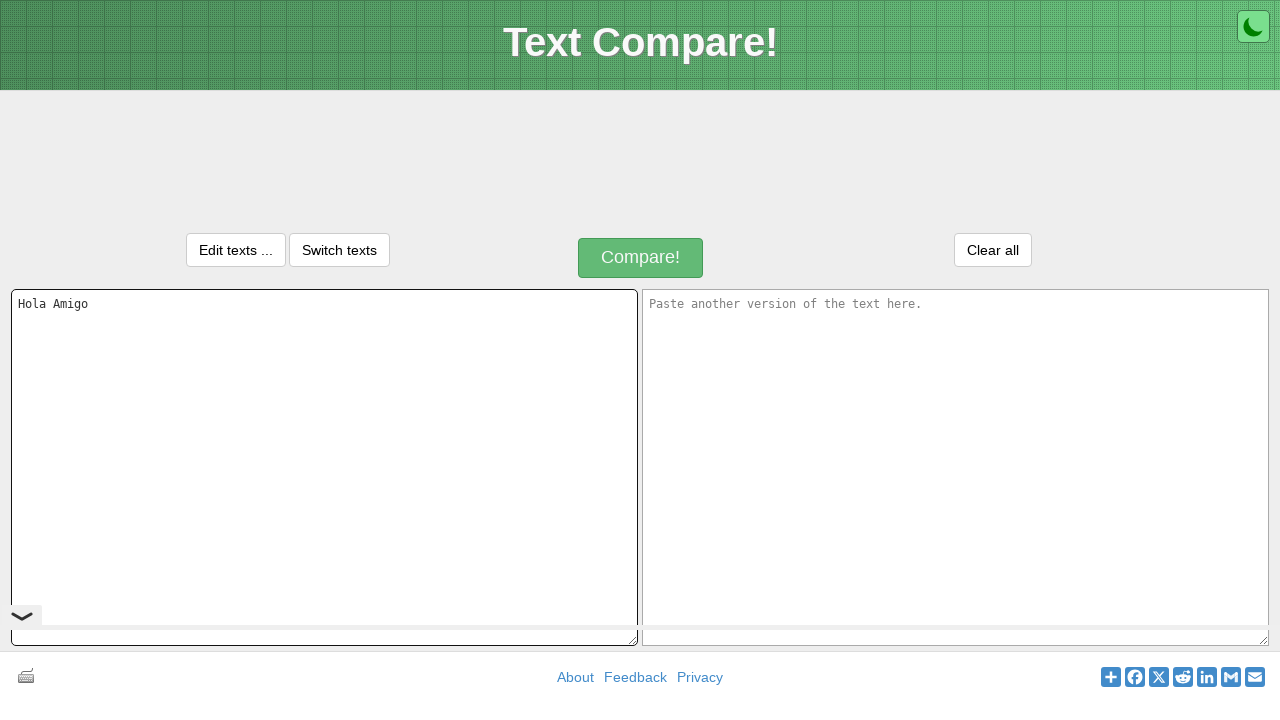

Selected all text in text area with Ctrl+A
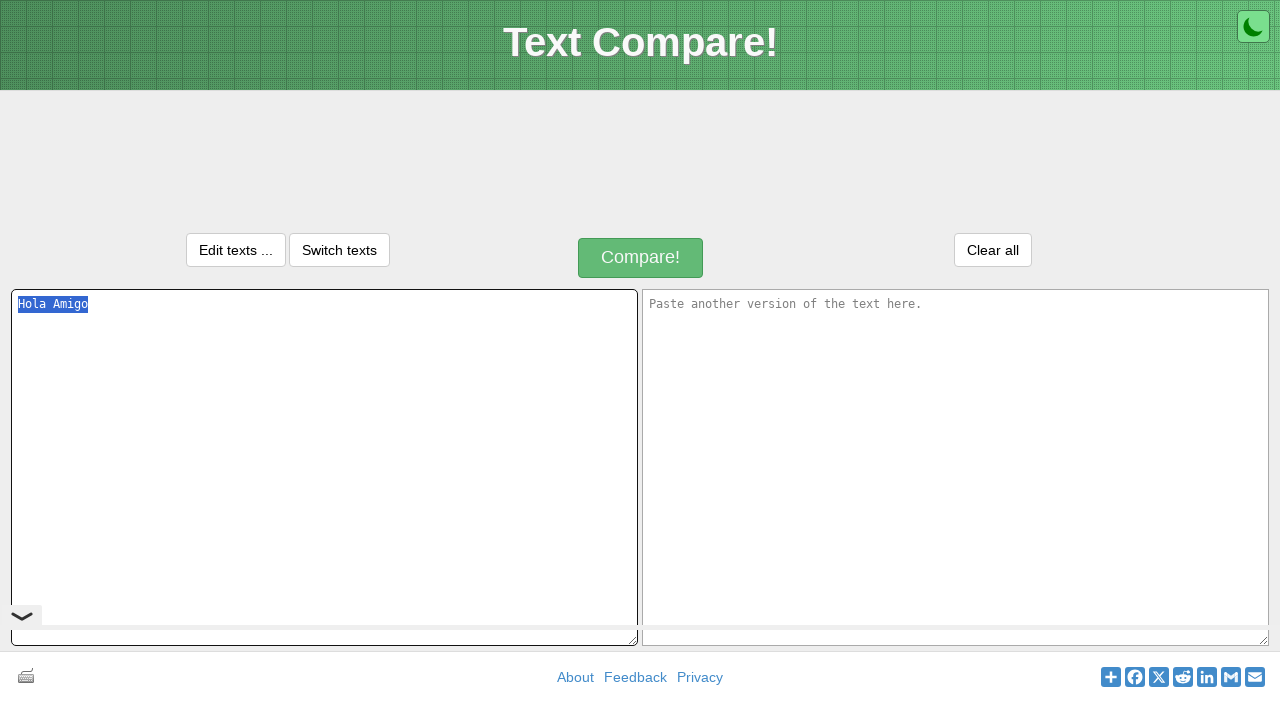

Copied text to clipboard with Ctrl+C
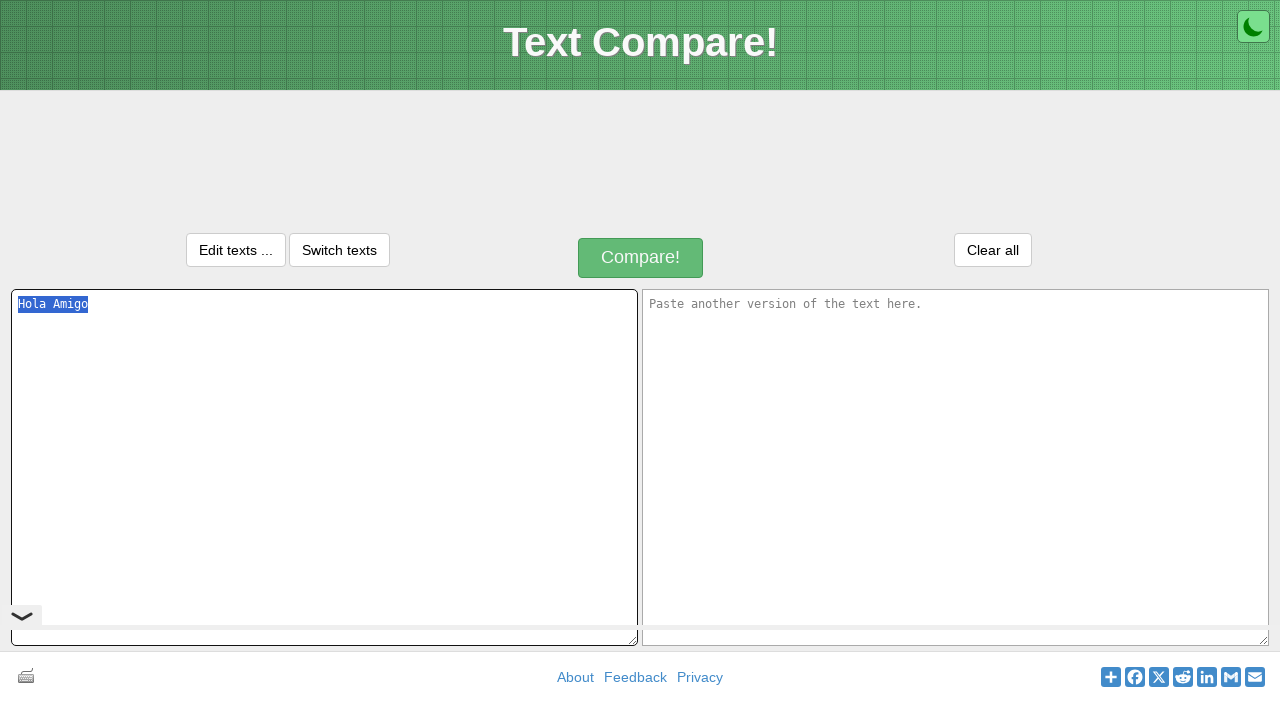

Tabbed to next text area field
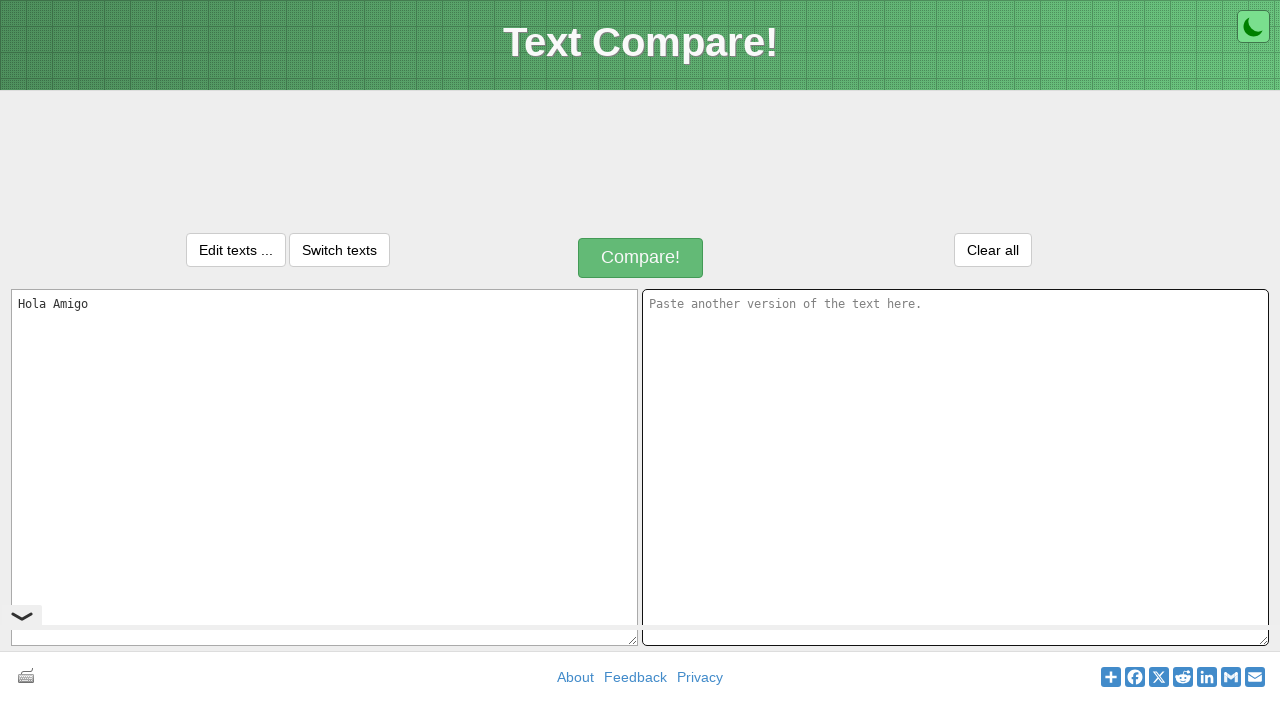

Pasted copied text with Ctrl+V
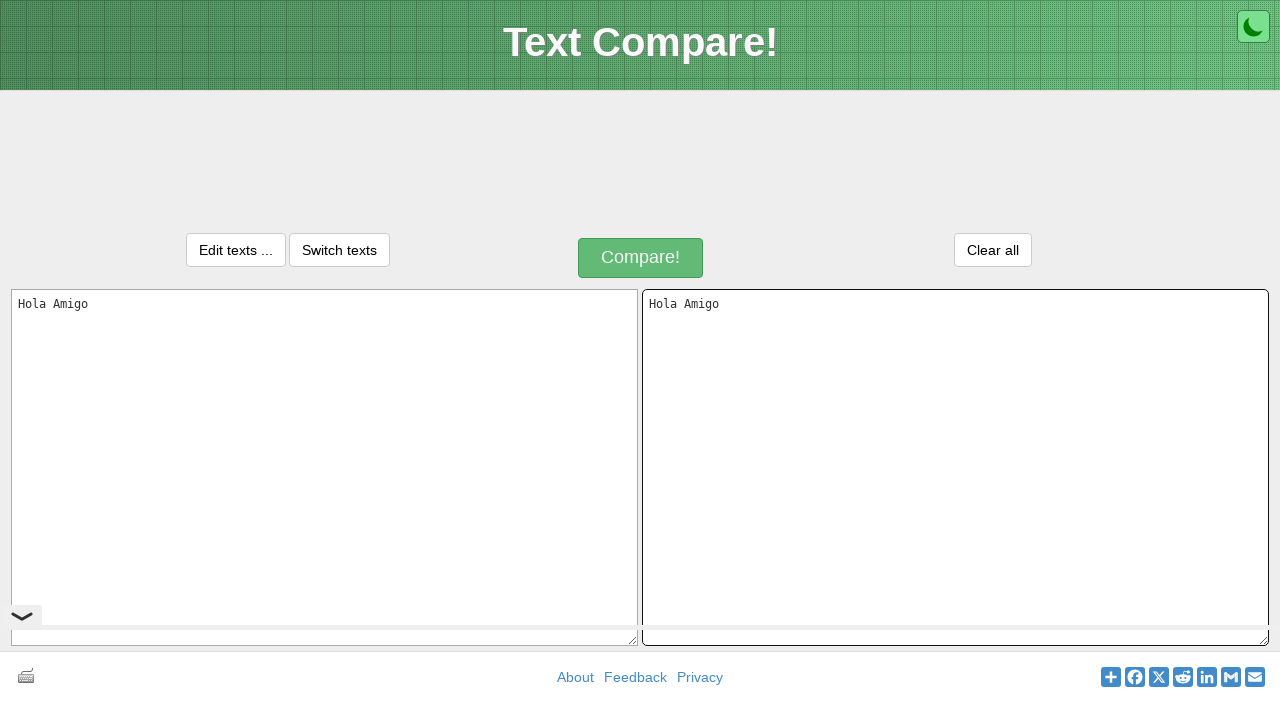

Navigated to the-internet.herokuapp.com
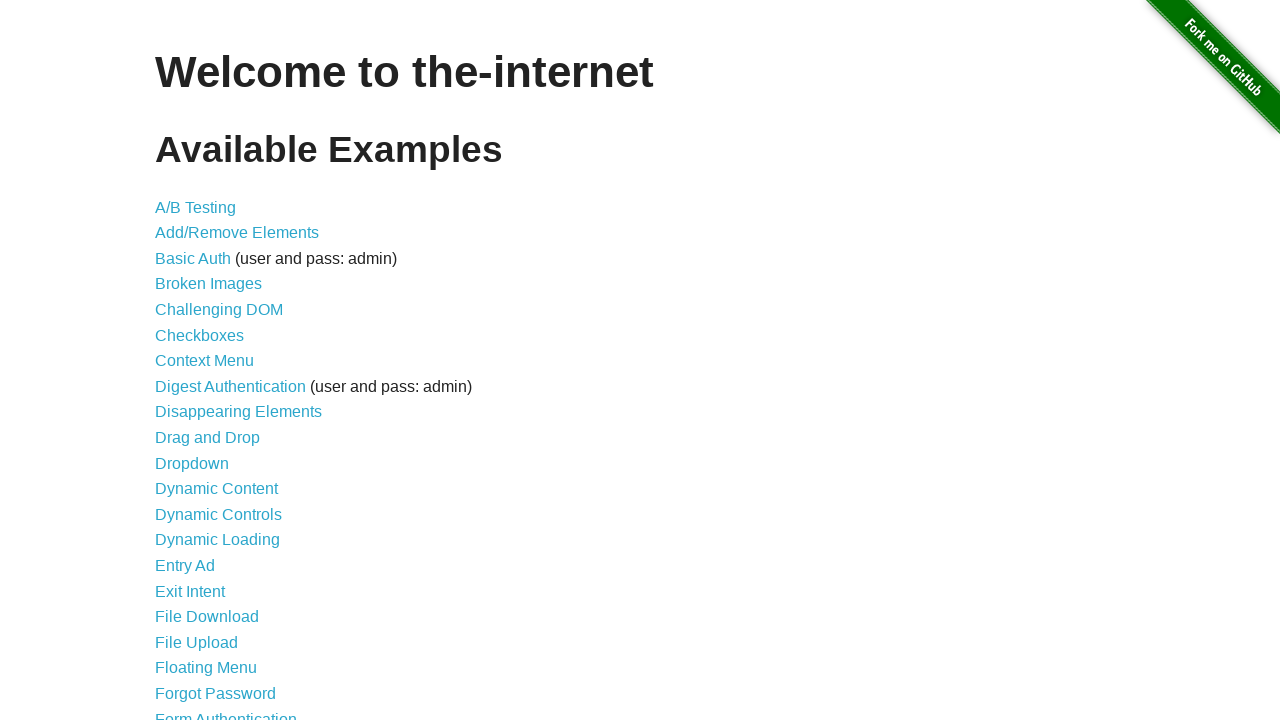

Opened A/B Testing link in new tab with Ctrl+Click at (196, 207) on xpath=//a[normalize-space()='A/B Testing']
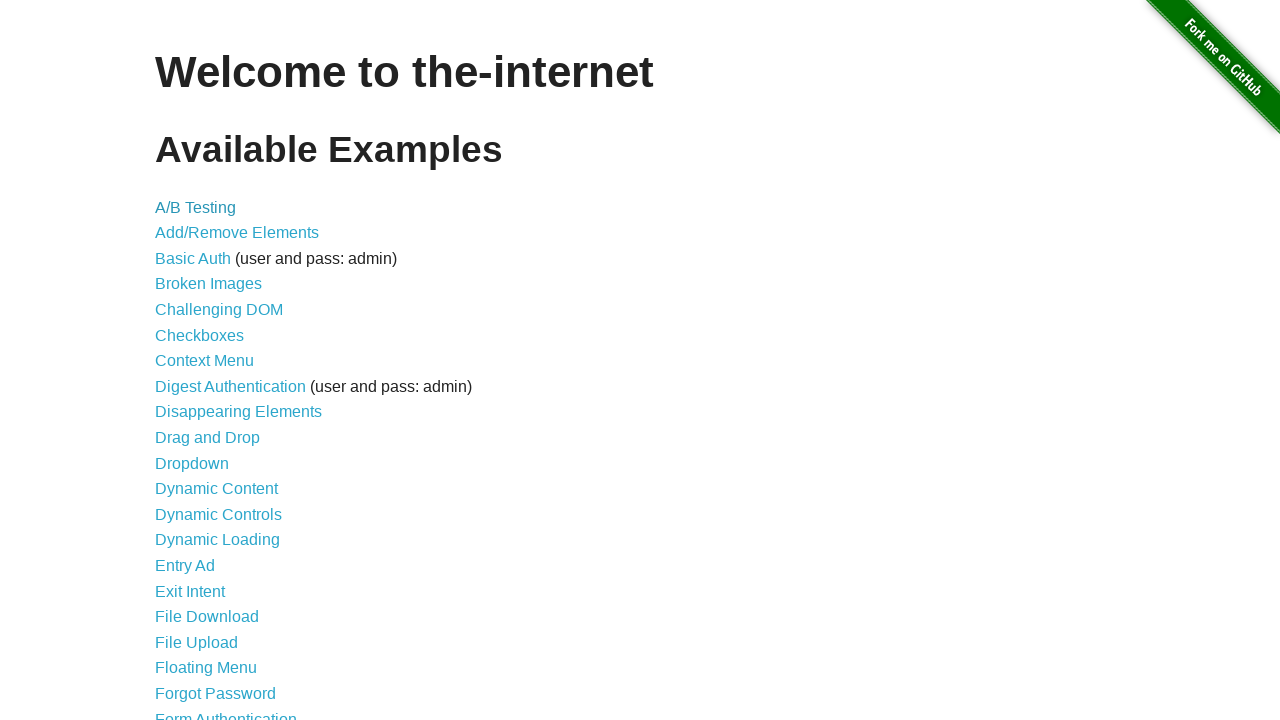

Retrieved all open page contexts
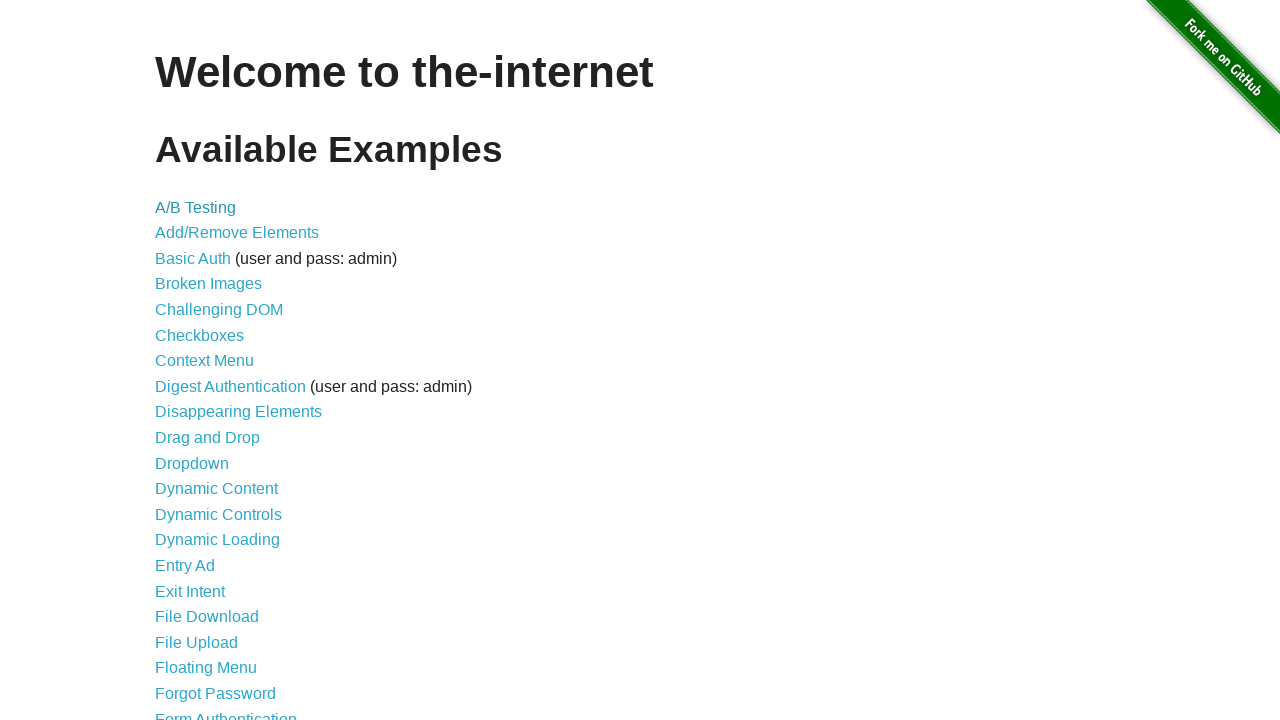

Switched to new tab
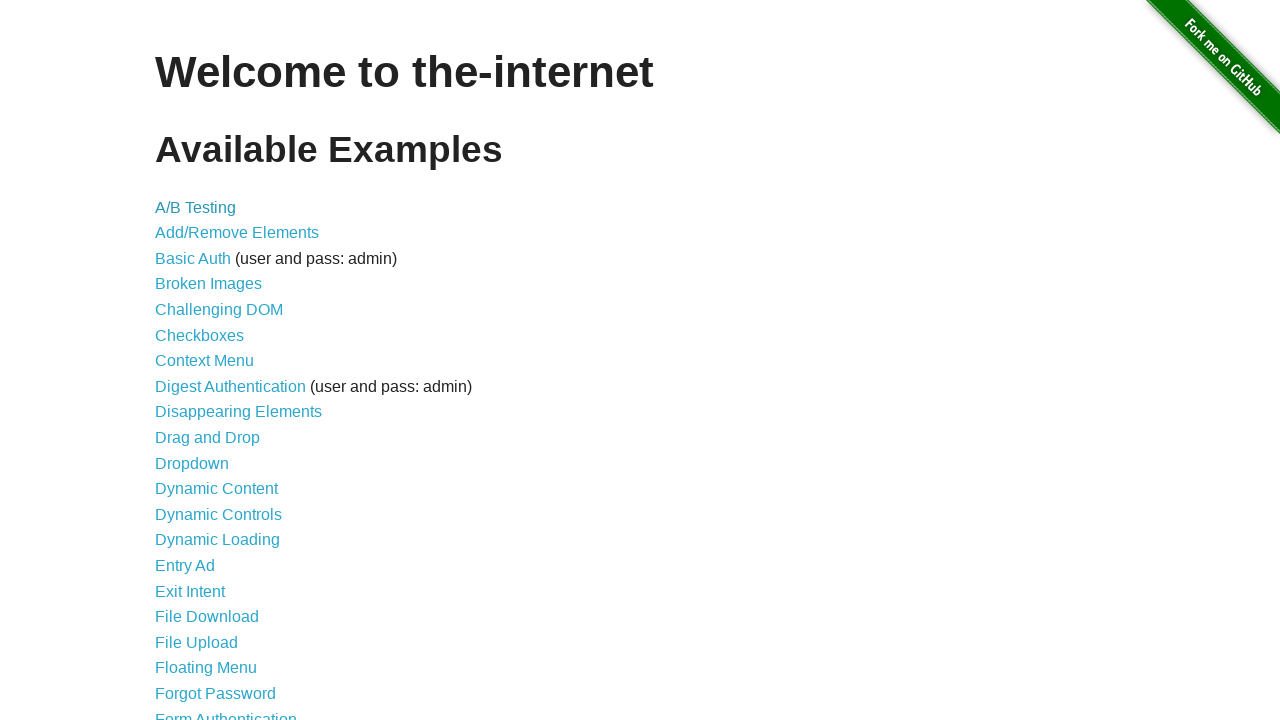

Clicked link that opens in new window on new tab at (684, 207) on xpath=//a[@target='_blank']
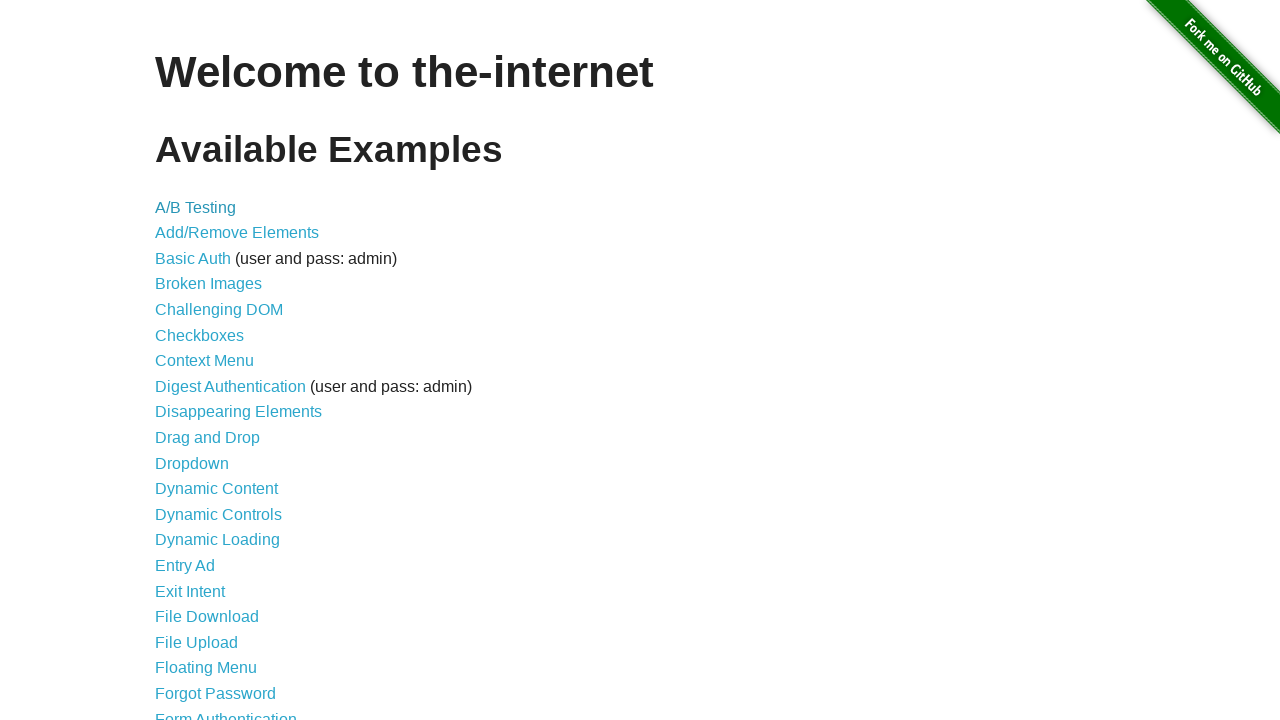

Switched back to original tab
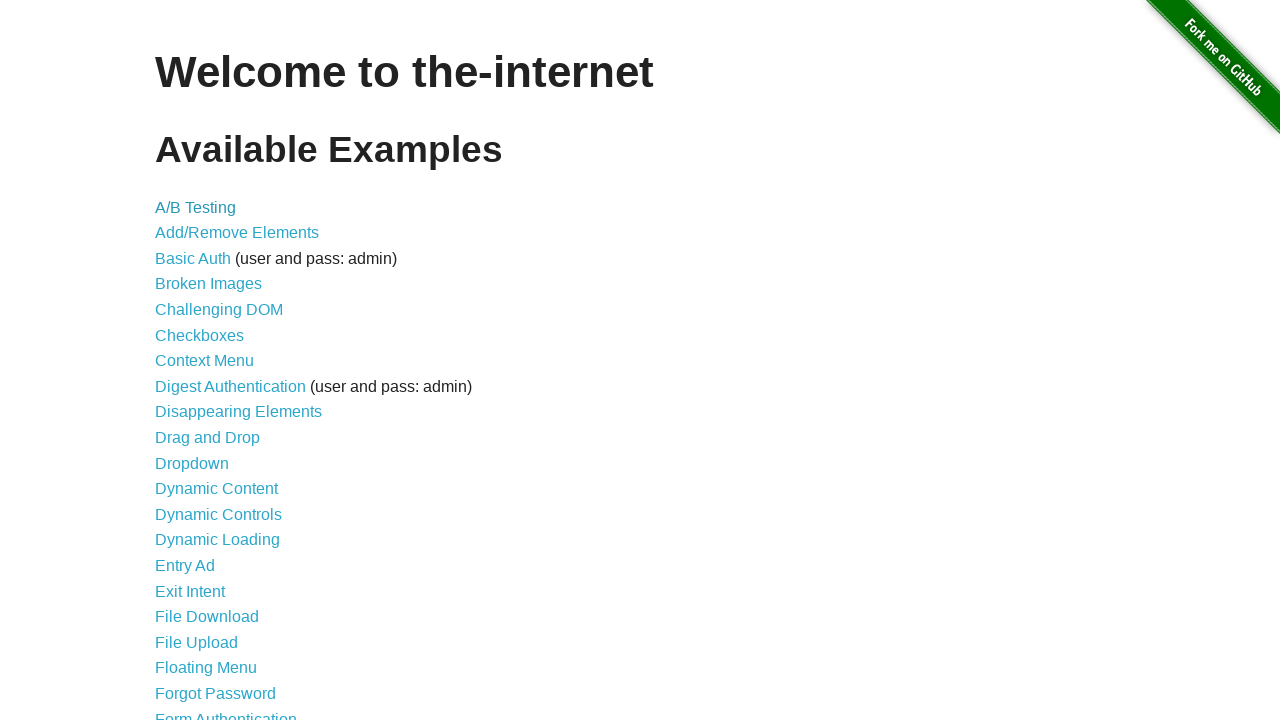

Opened new page in context
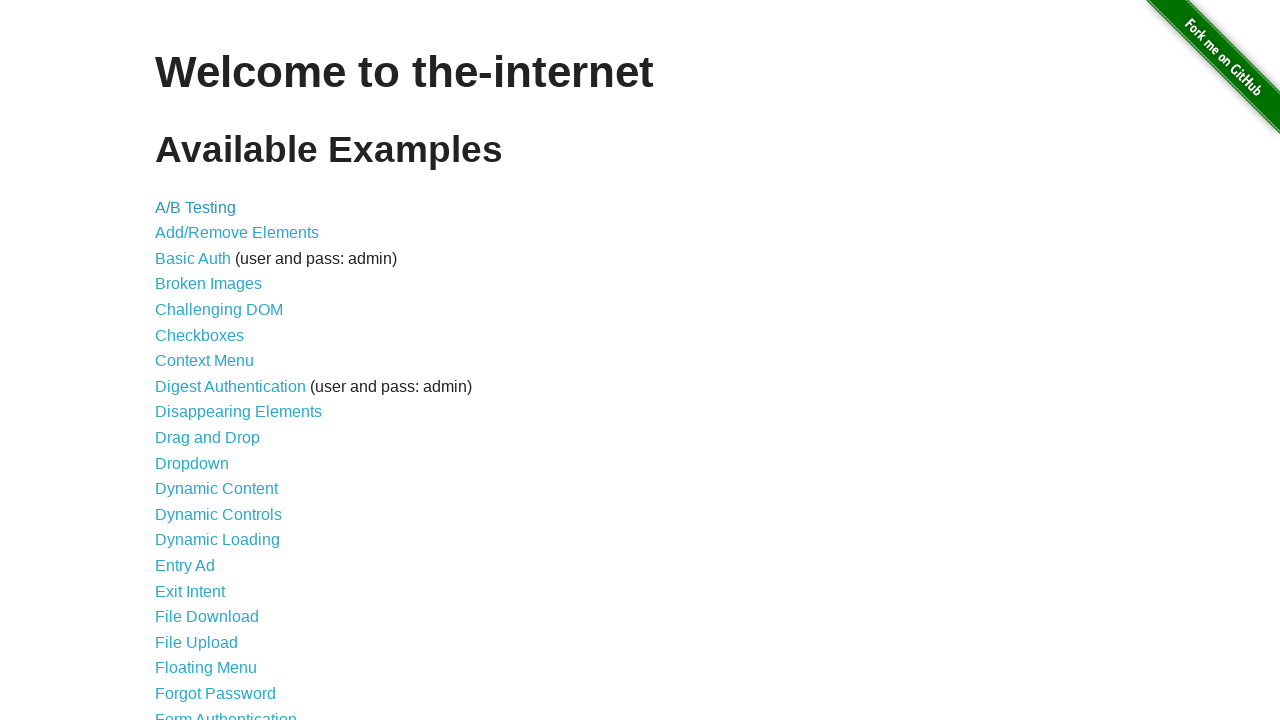

Navigated new page to jQuery UI datepicker
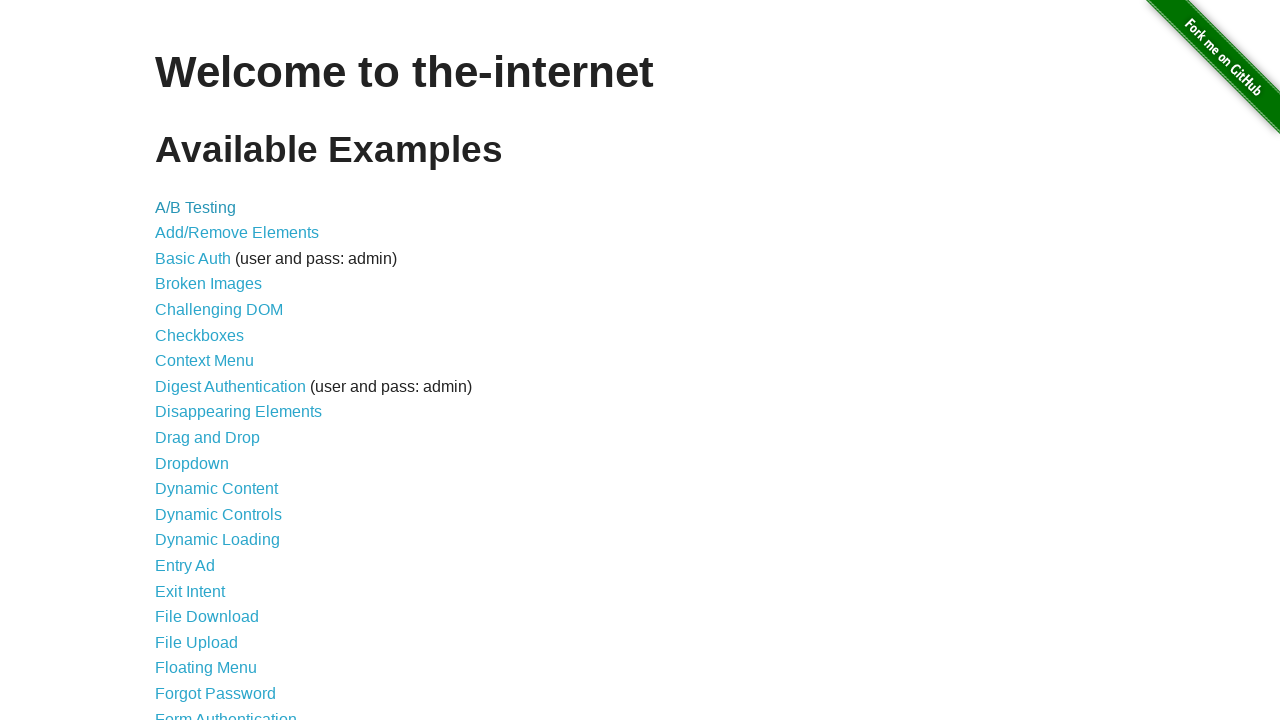

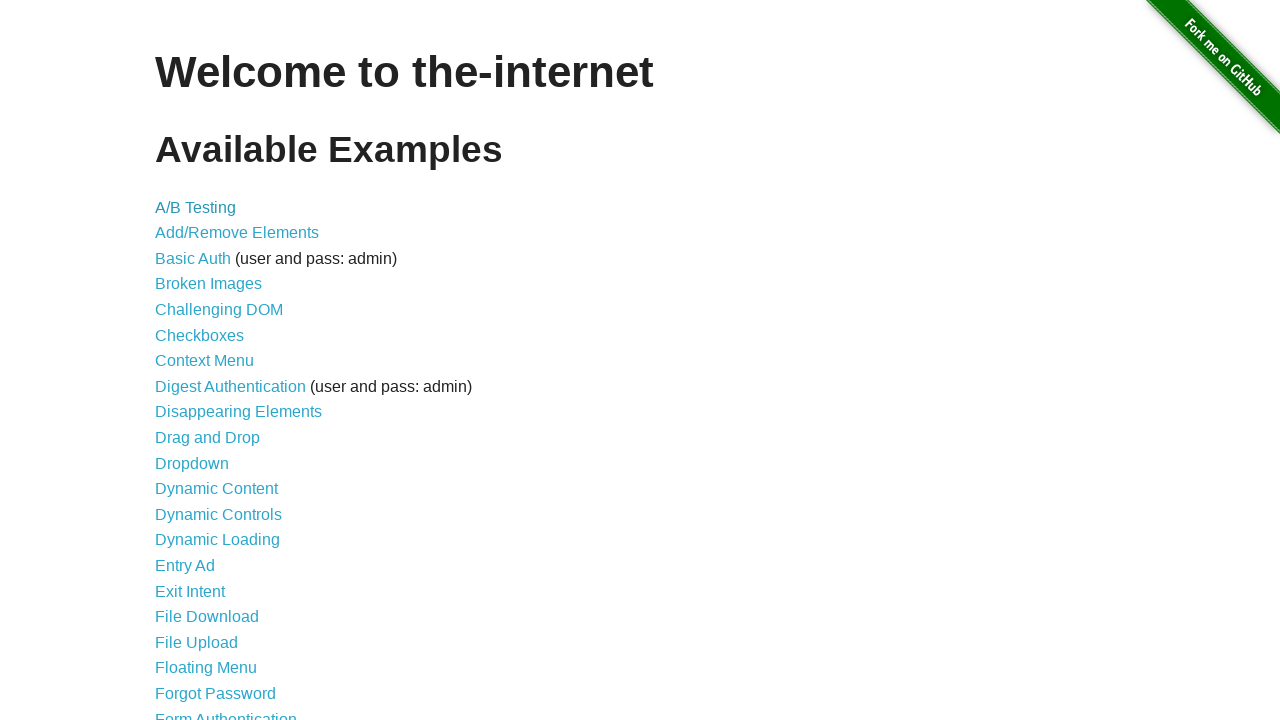